Verifies that signup with only password and no username shows validation error

Starting URL: https://www.demoblaze.com

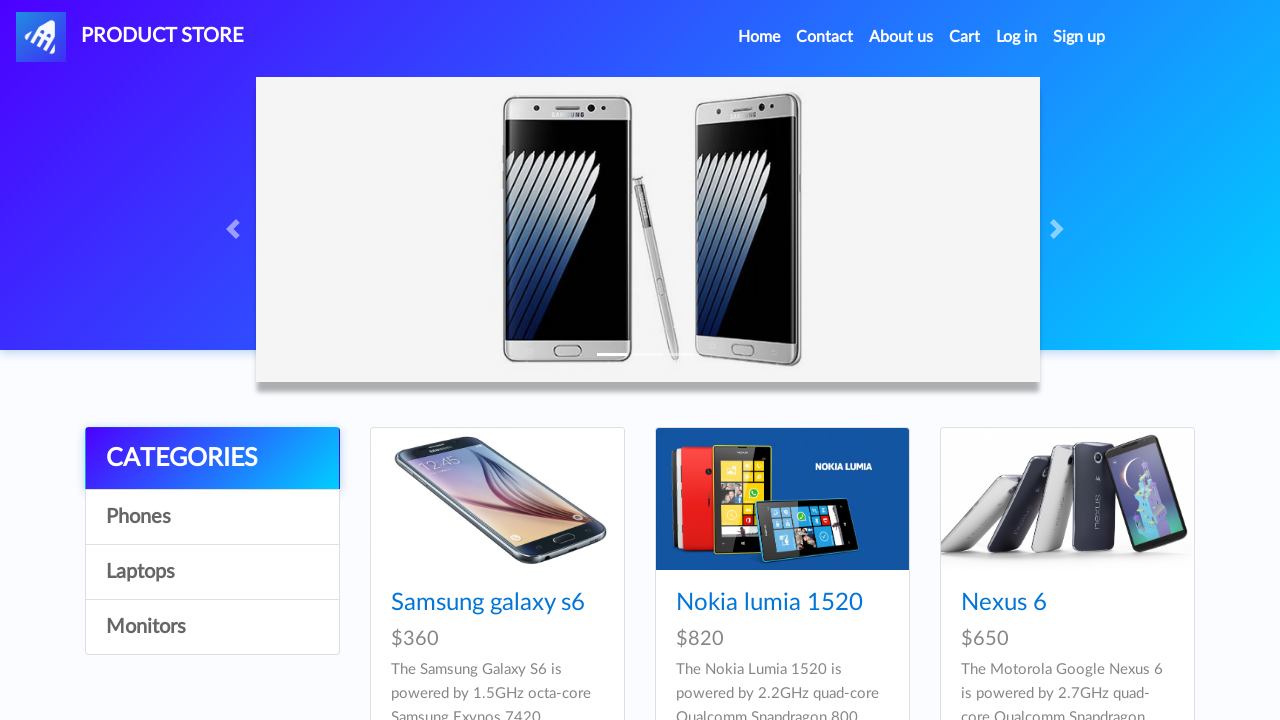

Clicked signin2 button to open signup modal at (1079, 37) on #signin2
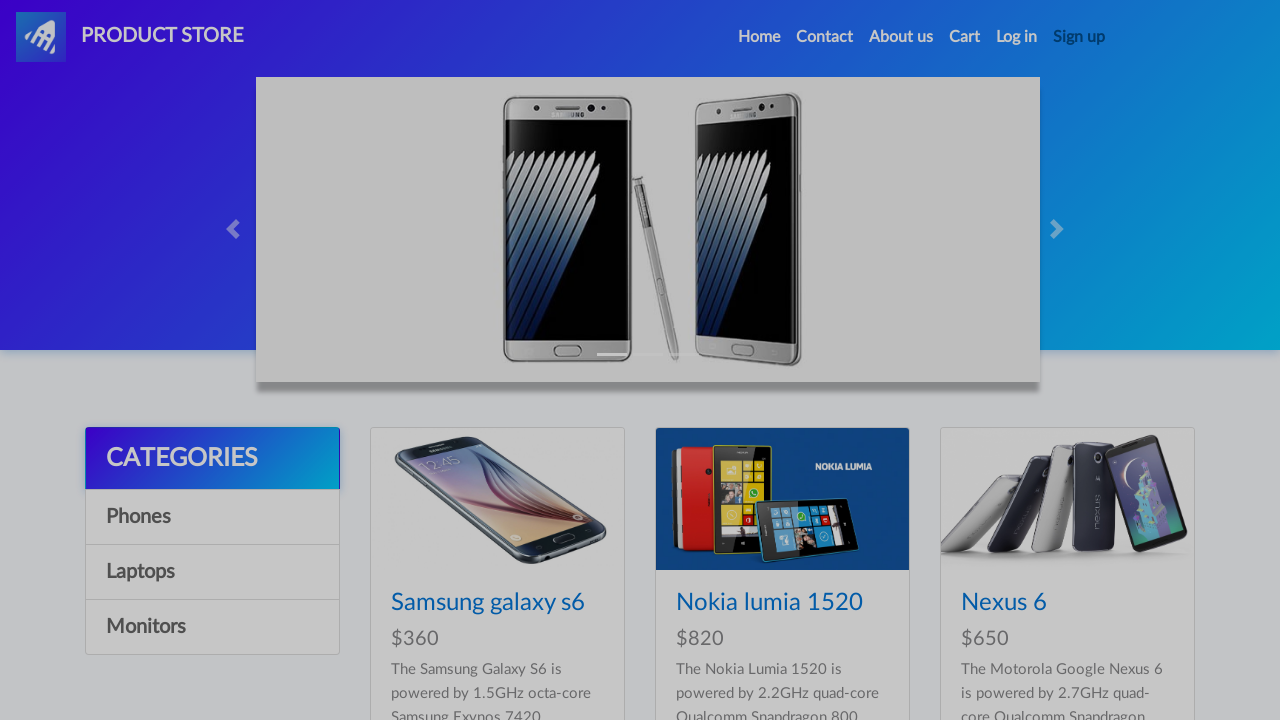

Signup modal loaded with username field visible
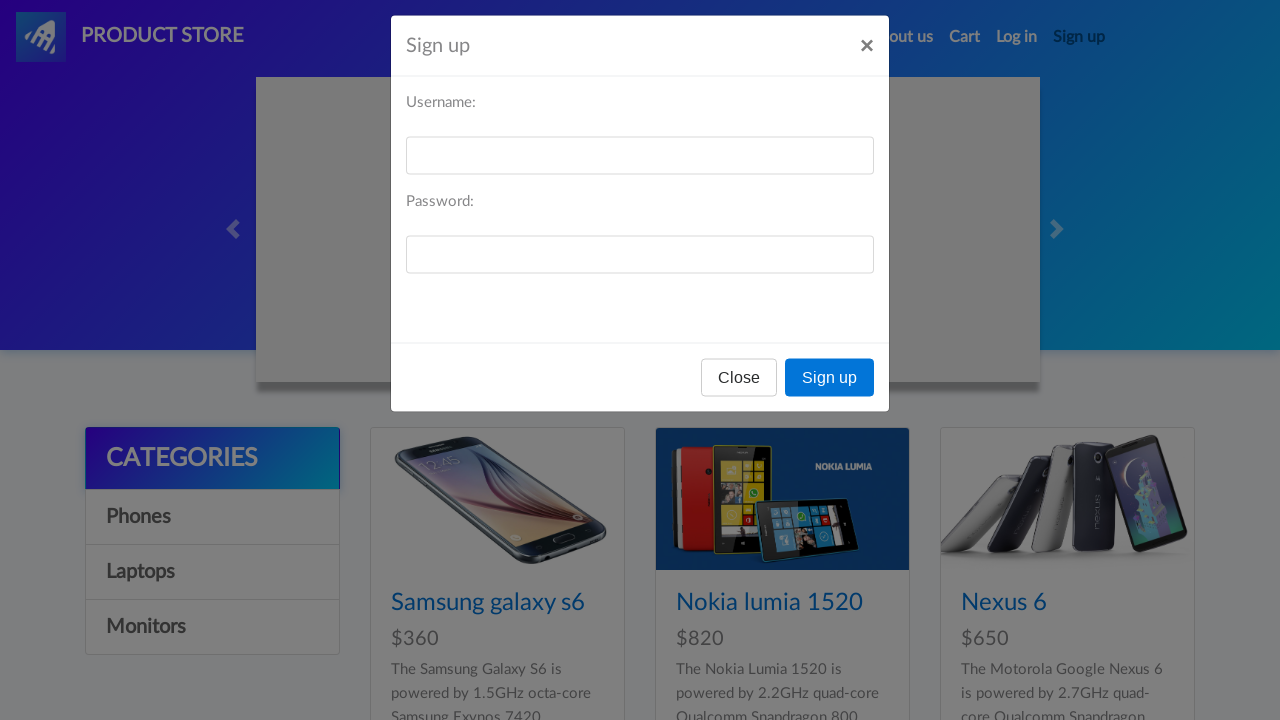

Filled password field with 'Pass@1234', leaving username empty on #sign-password
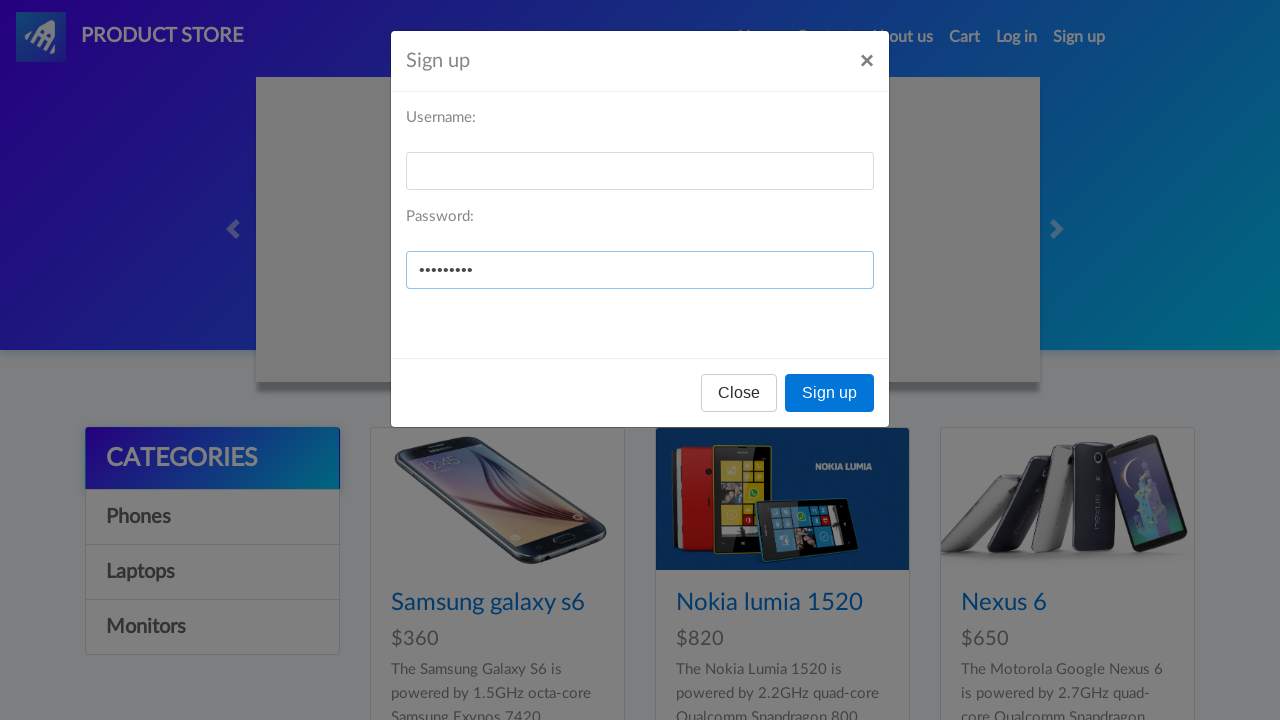

Set up dialog handler to accept alerts
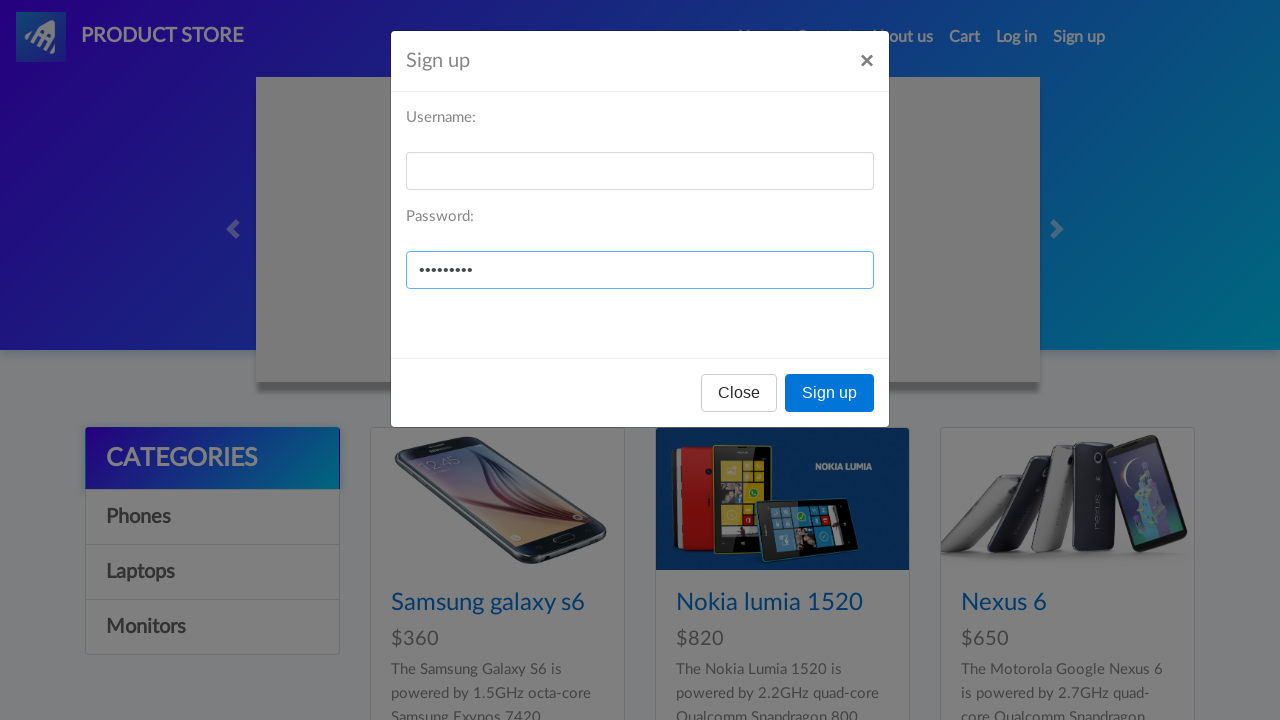

Clicked Sign up button without providing username at (830, 393) on xpath=//button[text()='Sign up']
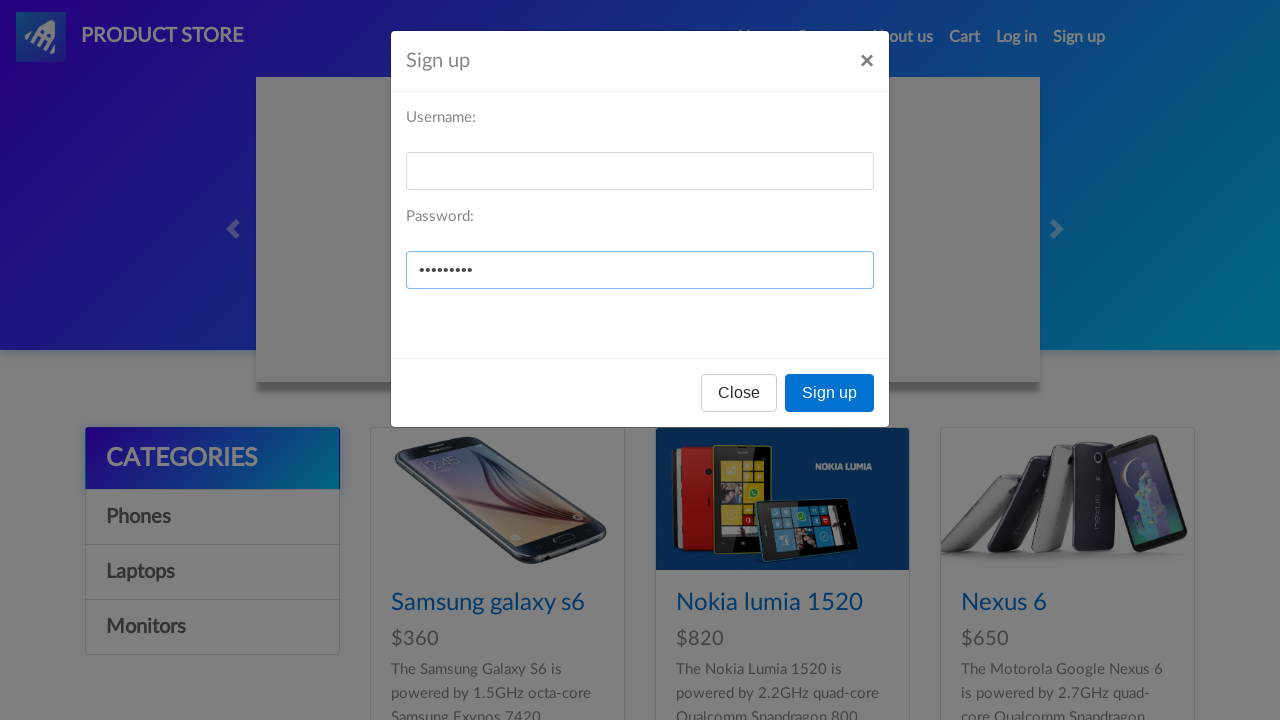

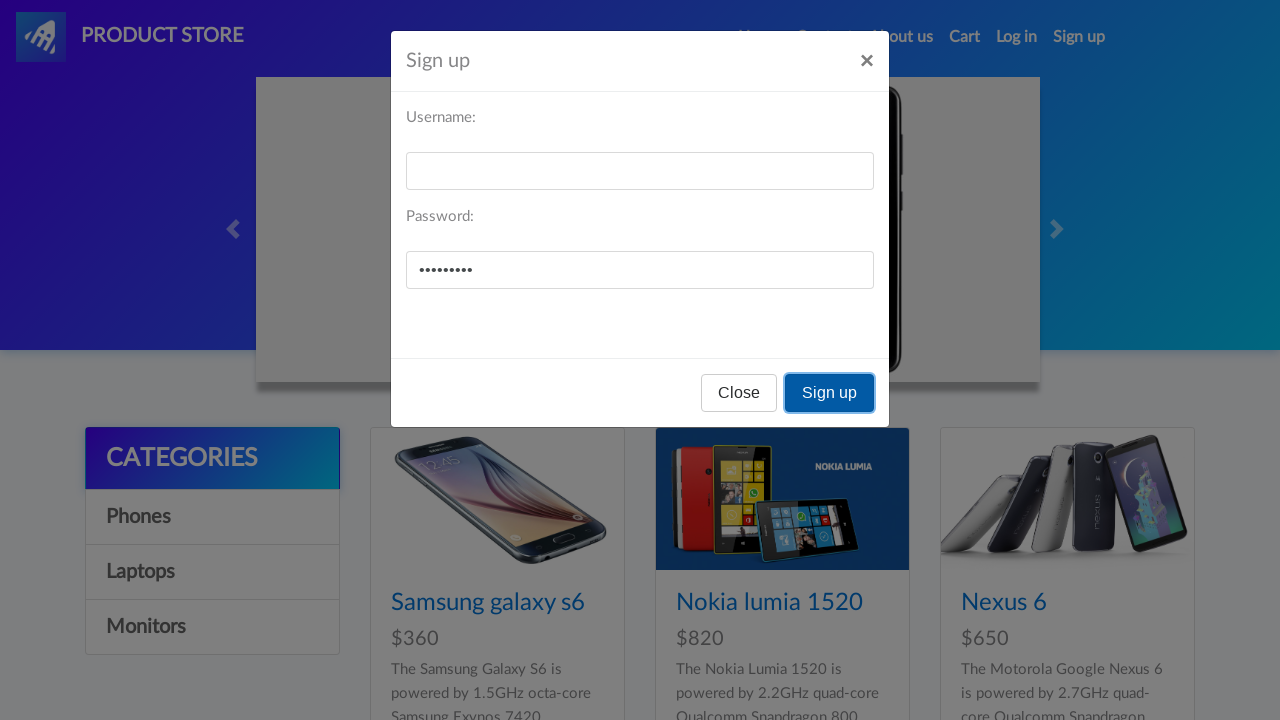